Calculates a mathematical function, fills the answer, selects checkboxes and radiobuttons, then submits the form

Starting URL: http://SunInJuly.github.io/execute_script.html

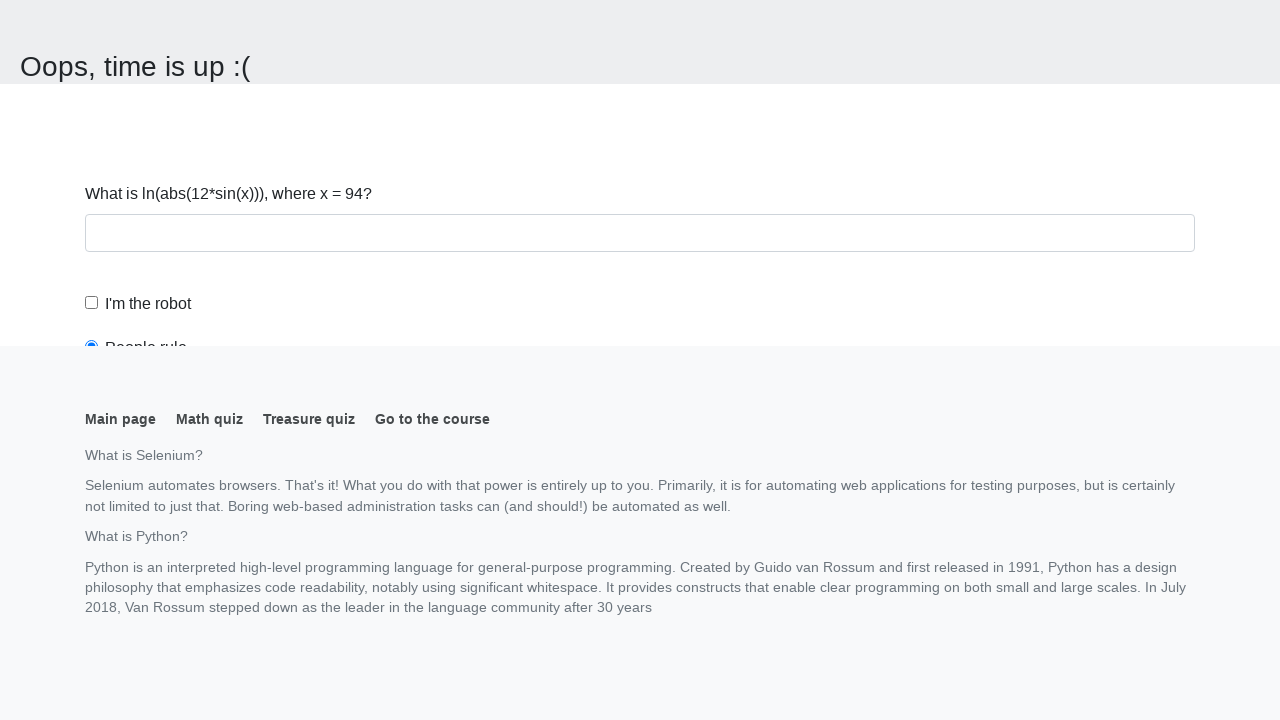

Navigated to math calculation form page
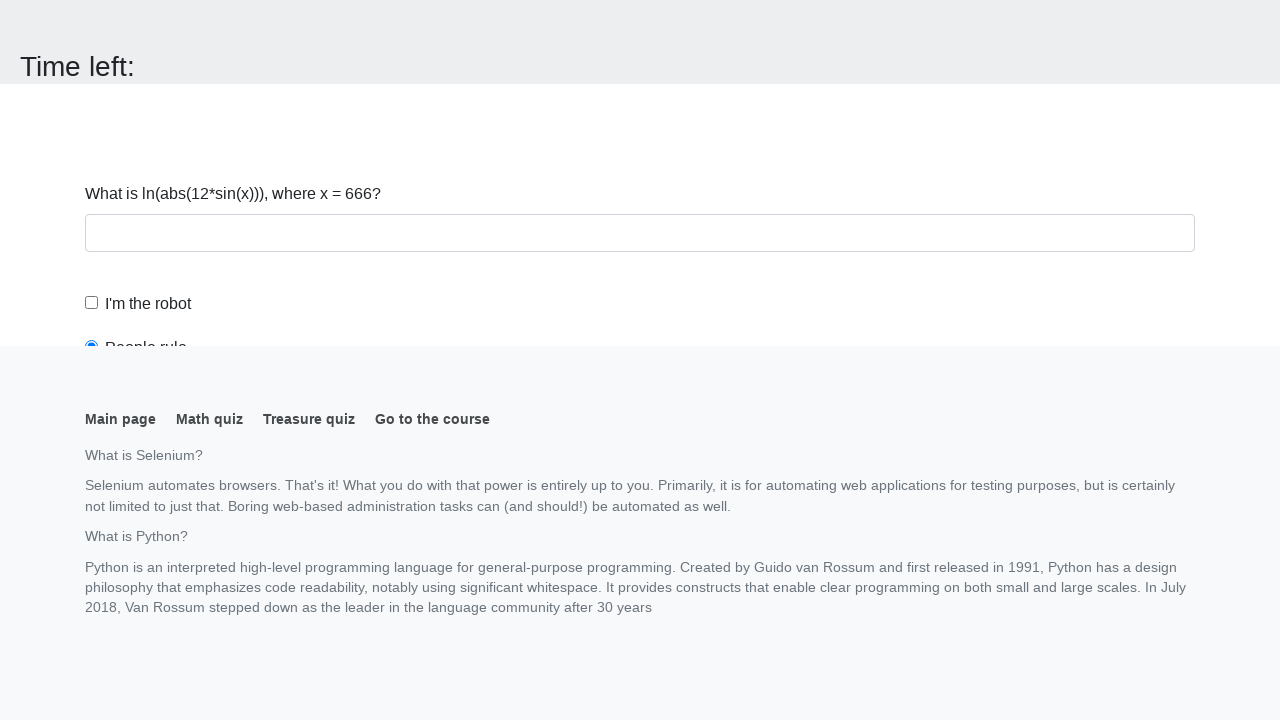

Retrieved x value from form: 666
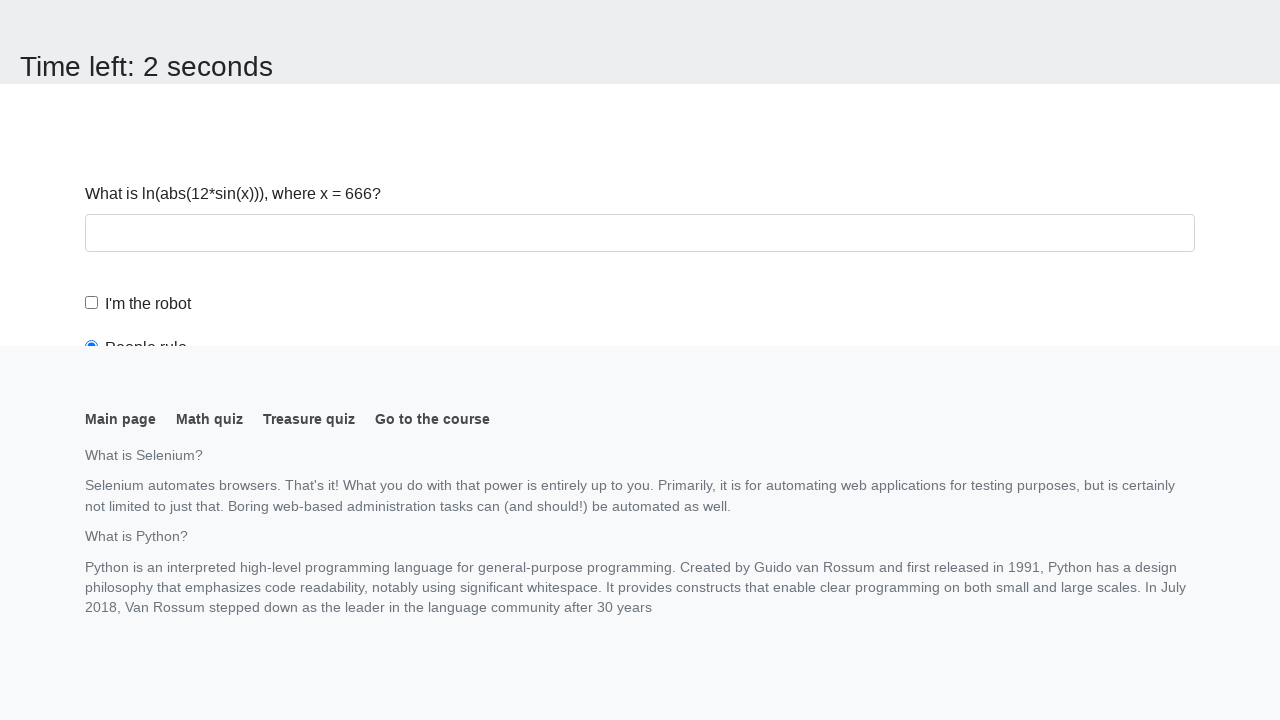

Calculated mathematical function result: -1.5525862828956698
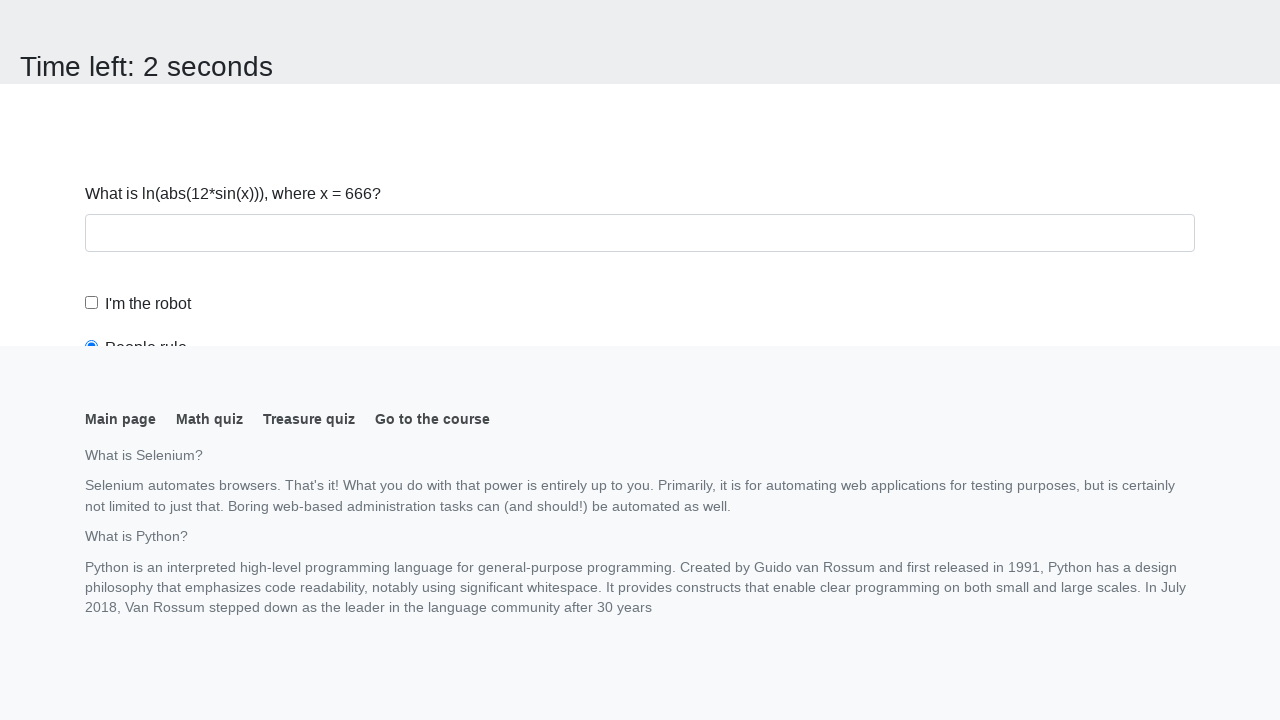

Filled answer field with calculated result: -1.5525862828956698 on #answer
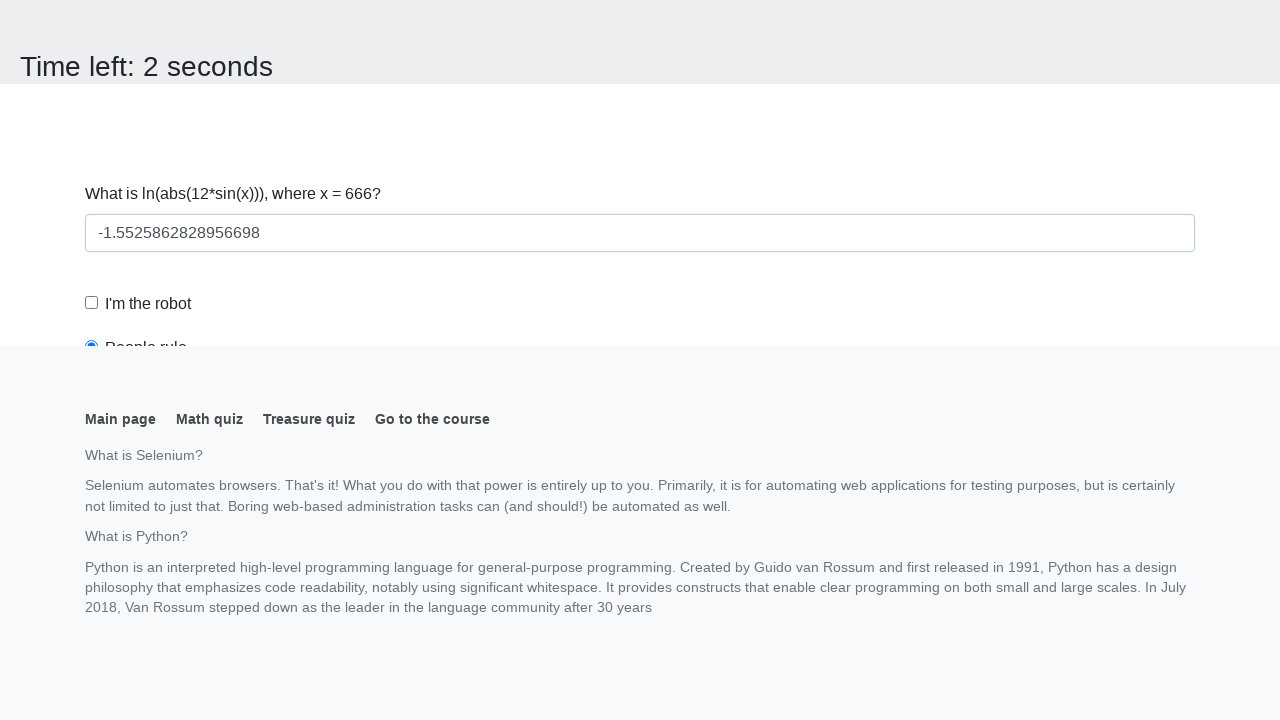

Clicked robot checkbox at (148, 304) on [for='robotCheckbox']
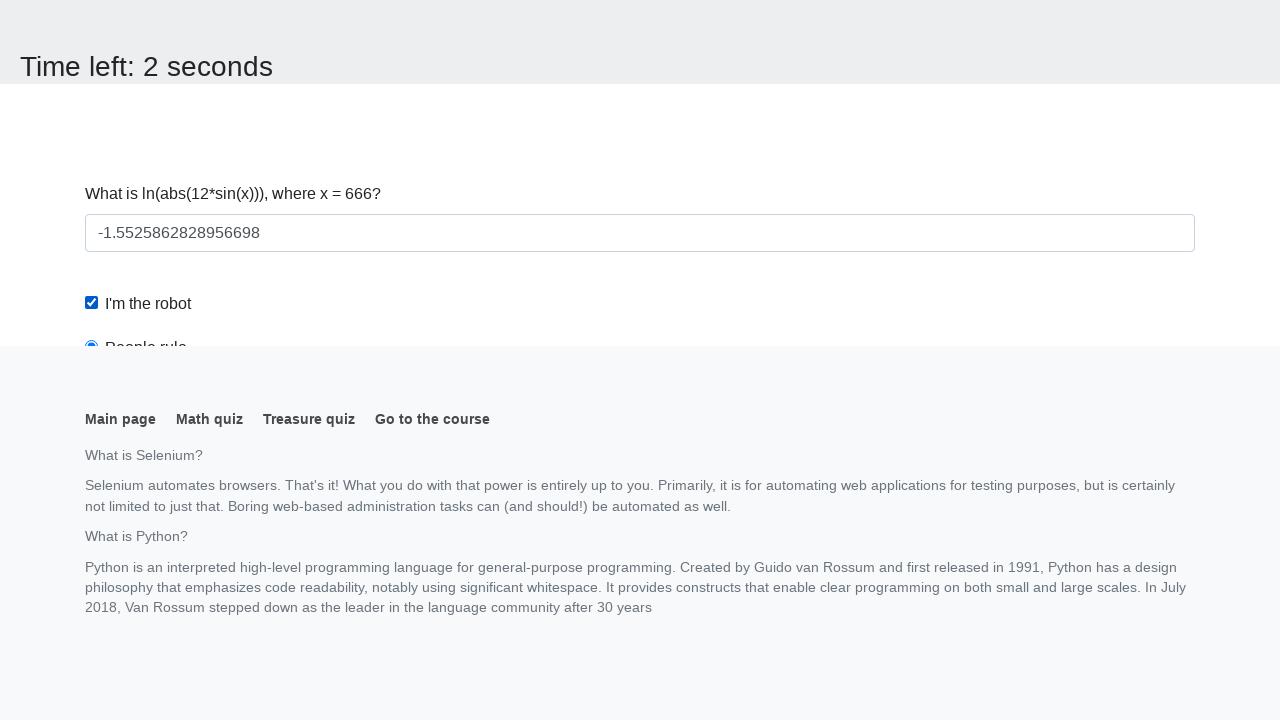

Hid footer element to make form elements accessible
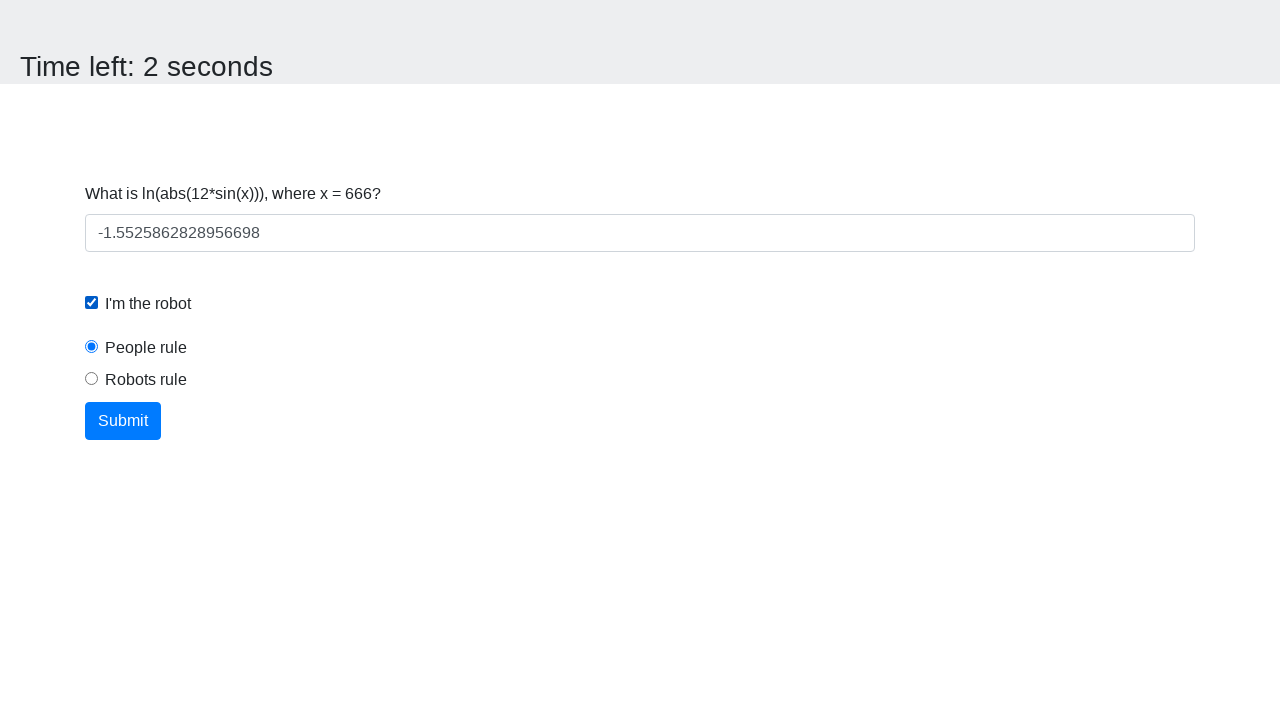

Selected 'robots rule' radio button at (92, 379) on #robotsRule
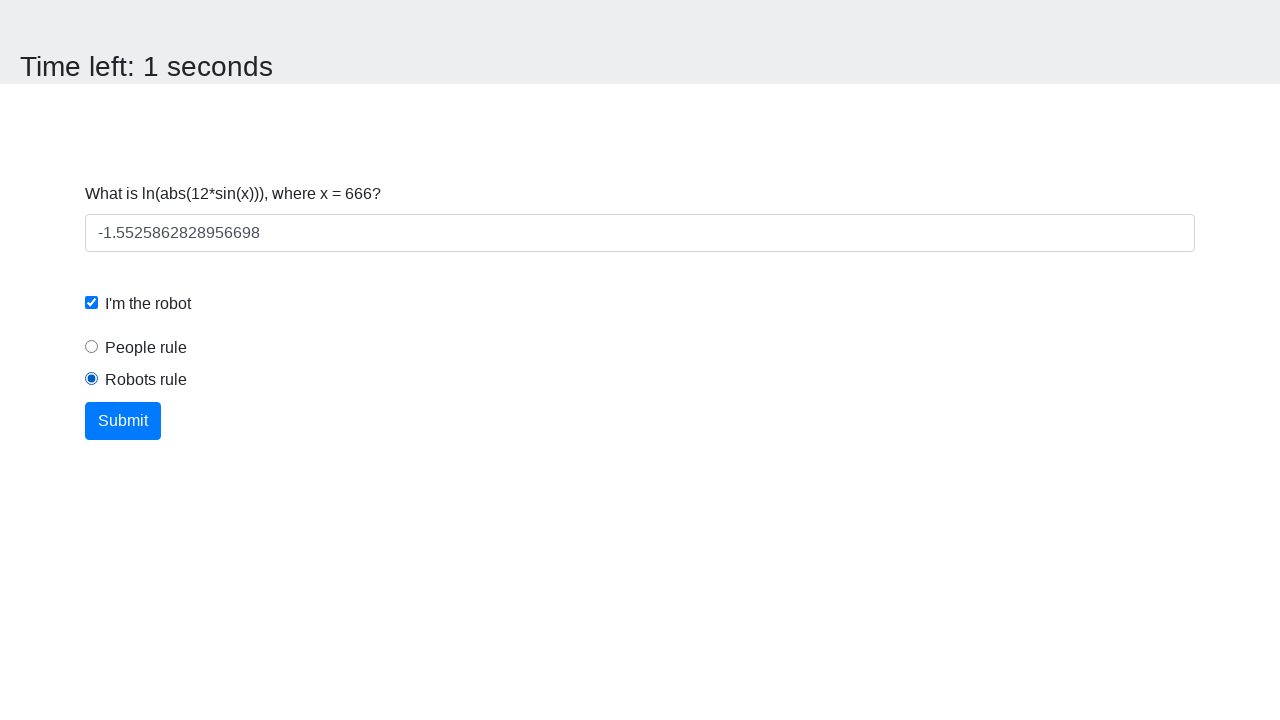

Clicked form submit button at (123, 421) on button.btn
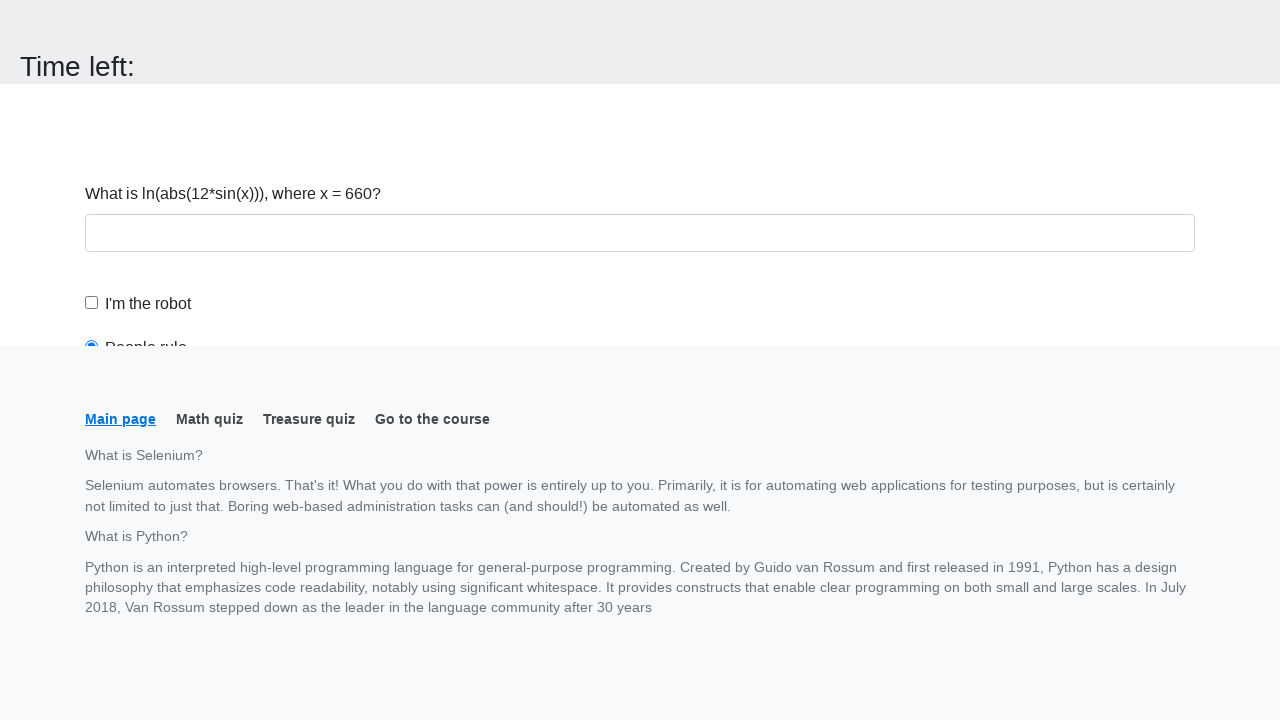

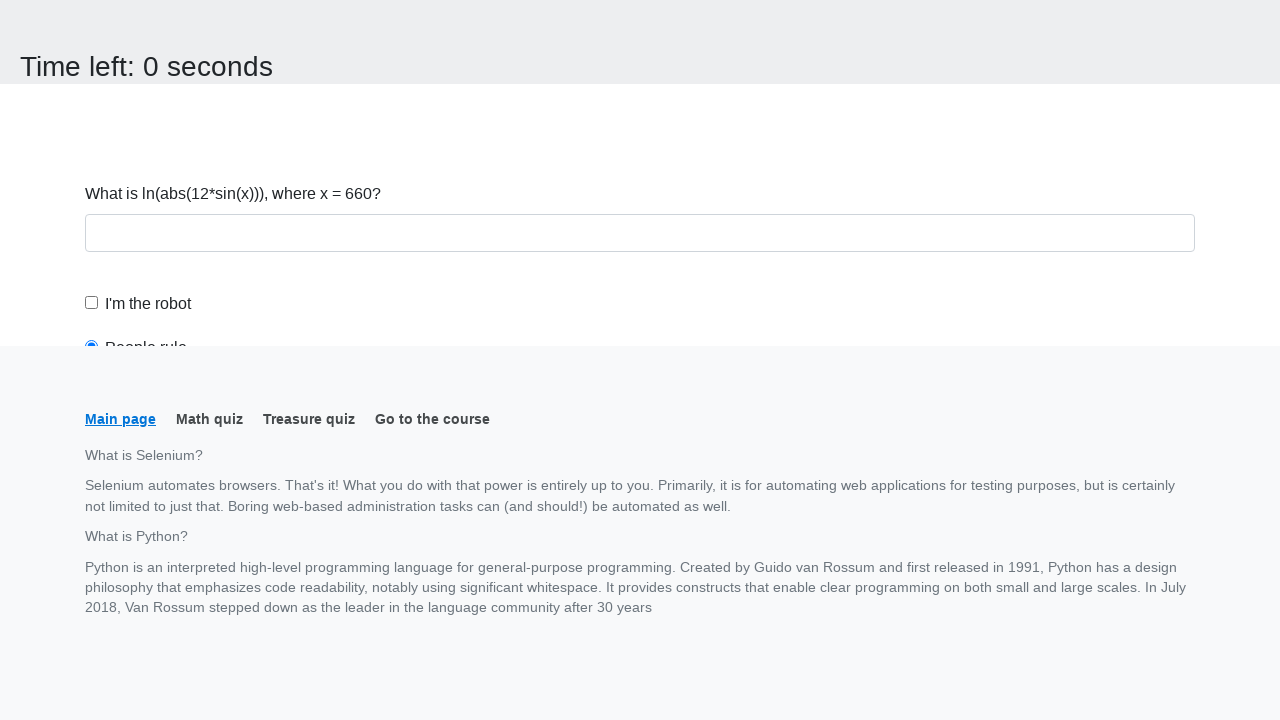